Tests browser window and tab handling functionality including opening new windows, switching between tabs, closing tabs, and handling delayed tab openings on a practice website.

Starting URL: https://www.leafground.com/window.xhtml

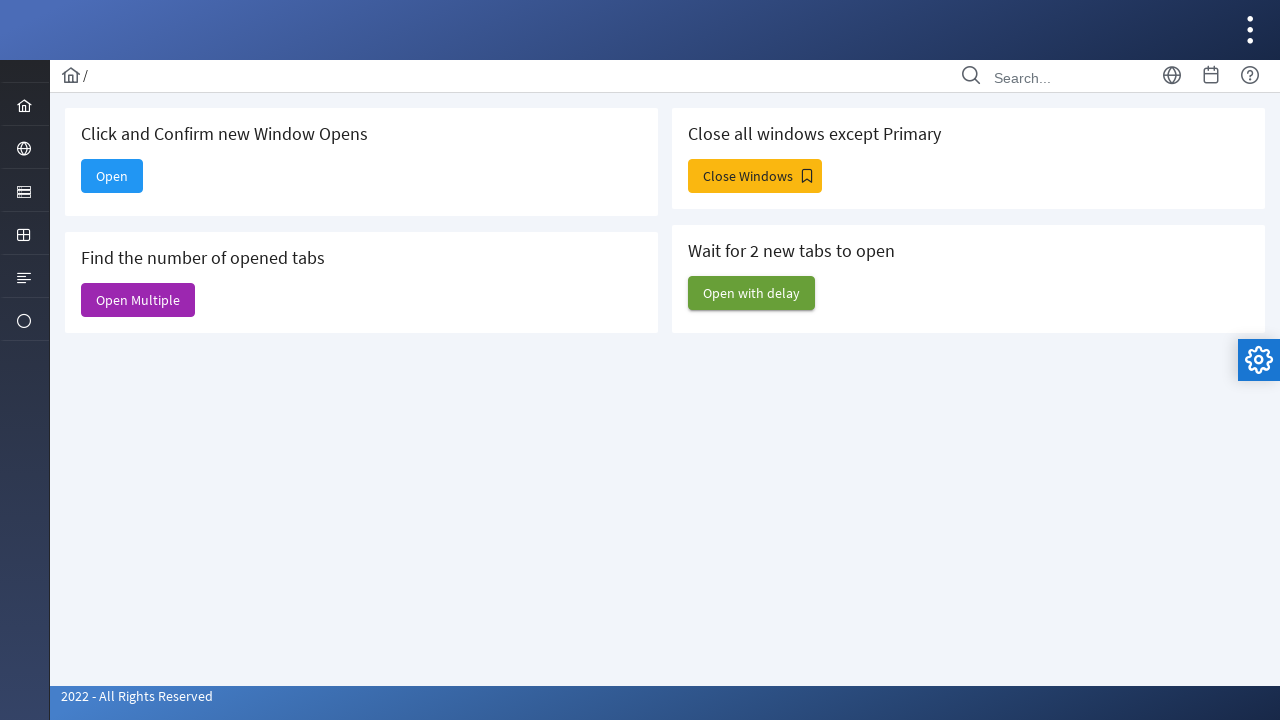

Clicked button to open new window at (112, 176) on xpath=//span[@class='ui-button-text ui-c']
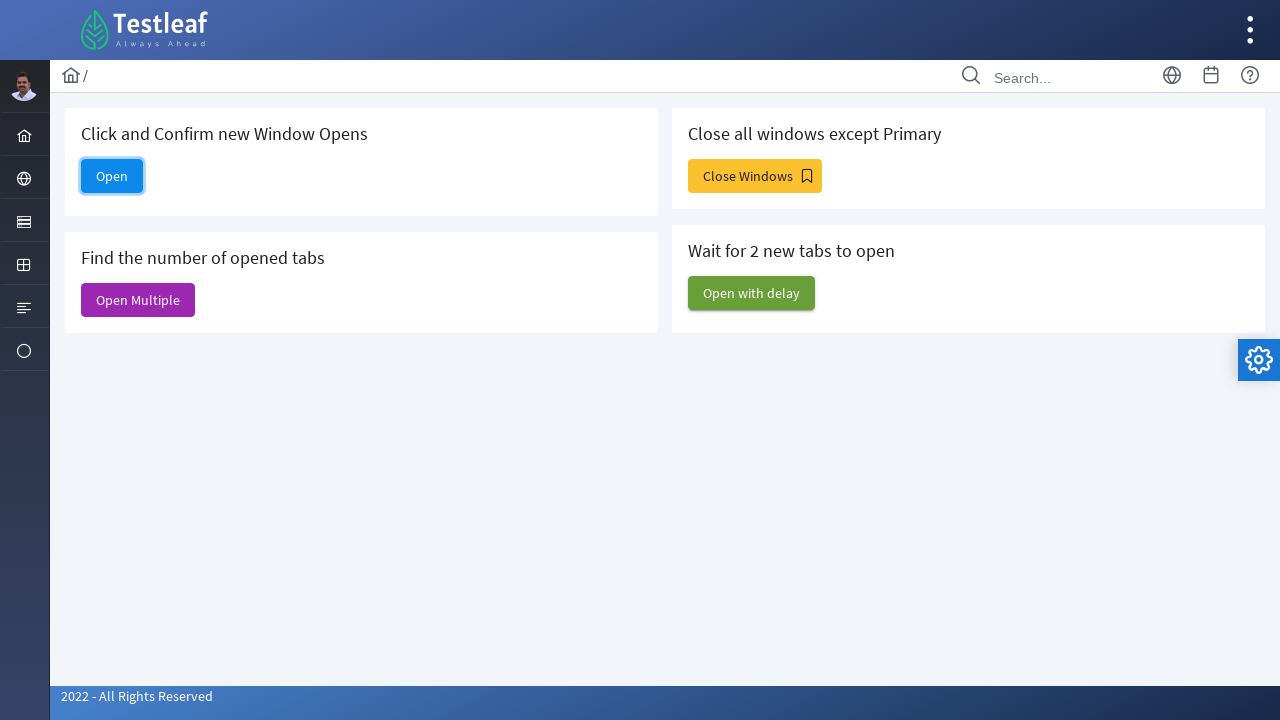

Waited 1000ms for new window to open
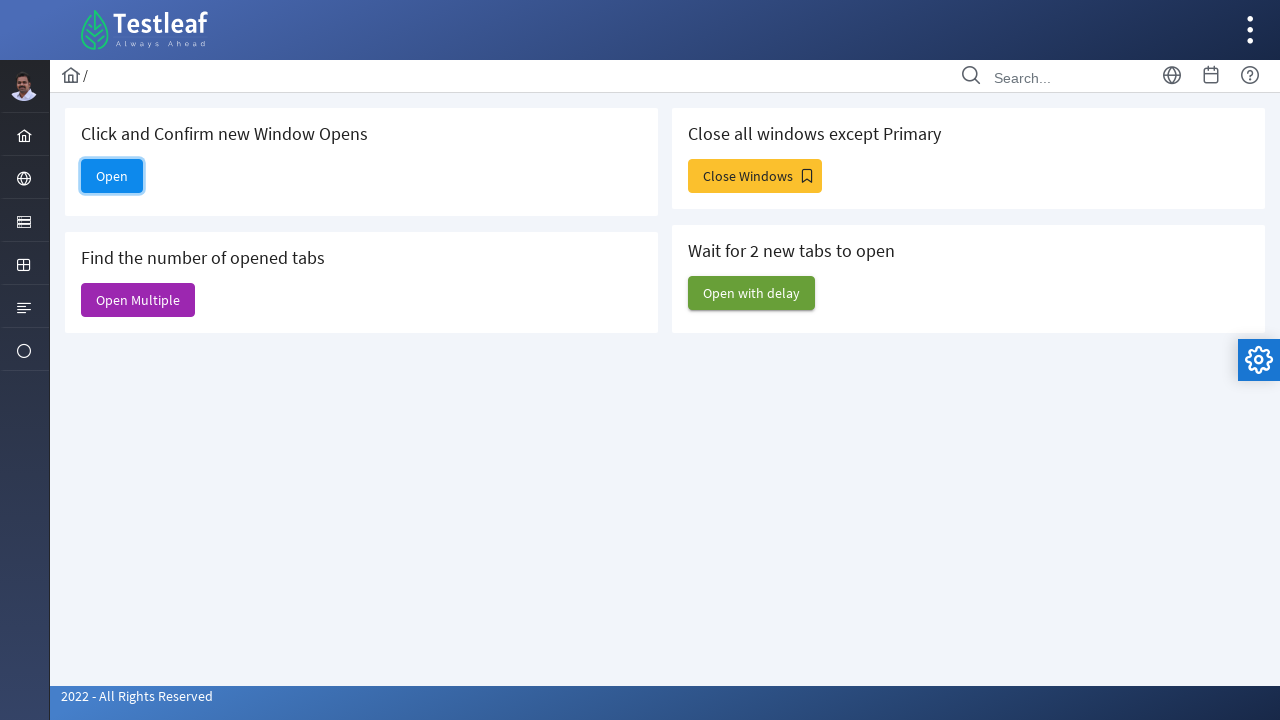

Retrieved all pages from context, total pages: 5
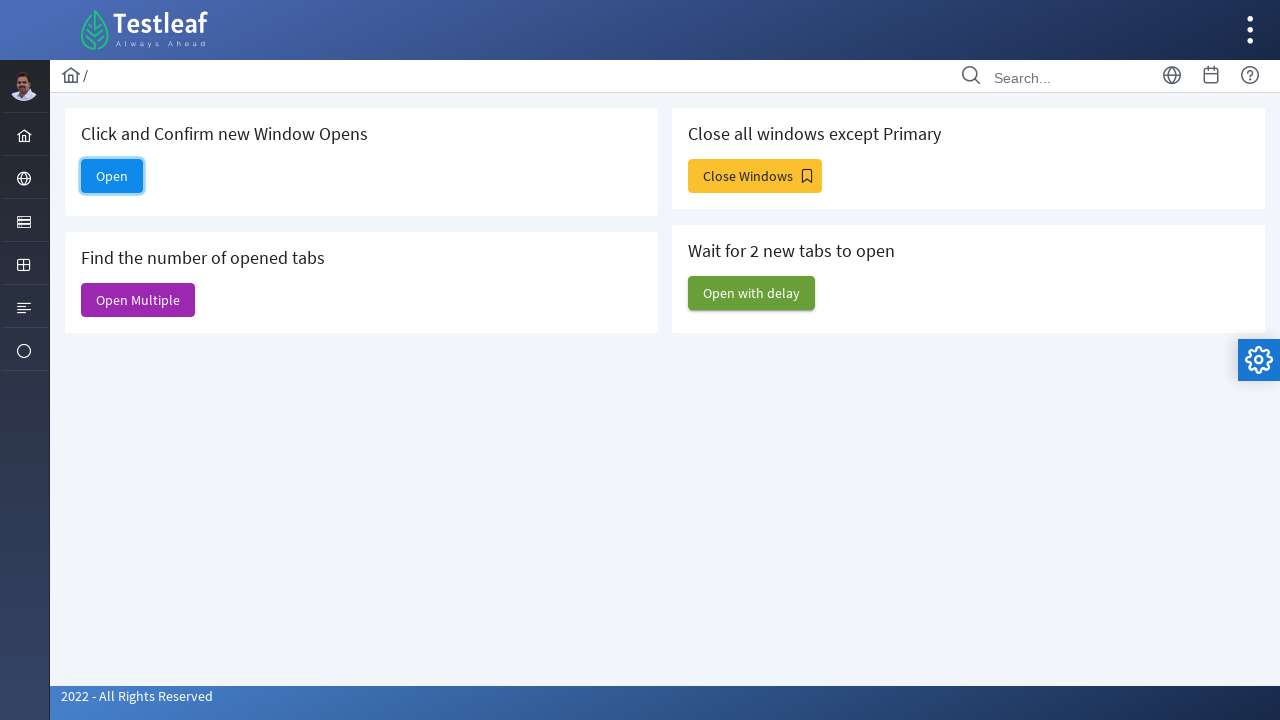

Got new page with title: Alert
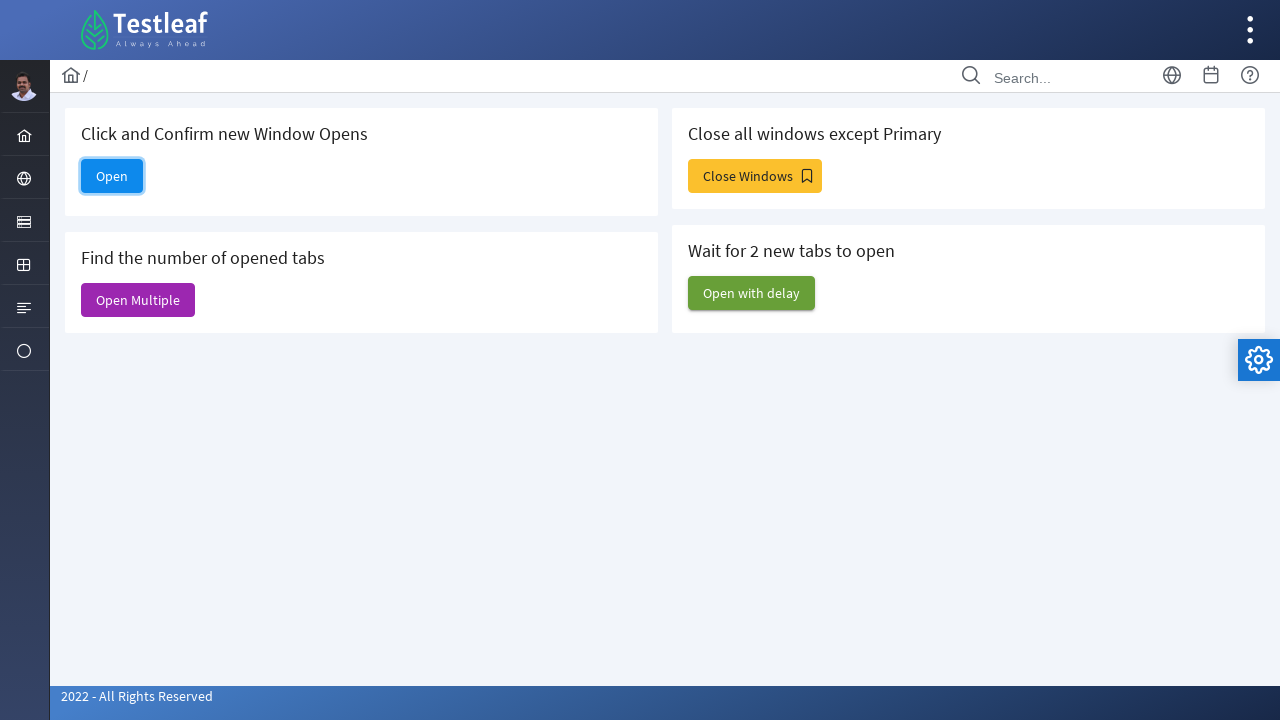

Closed the new window
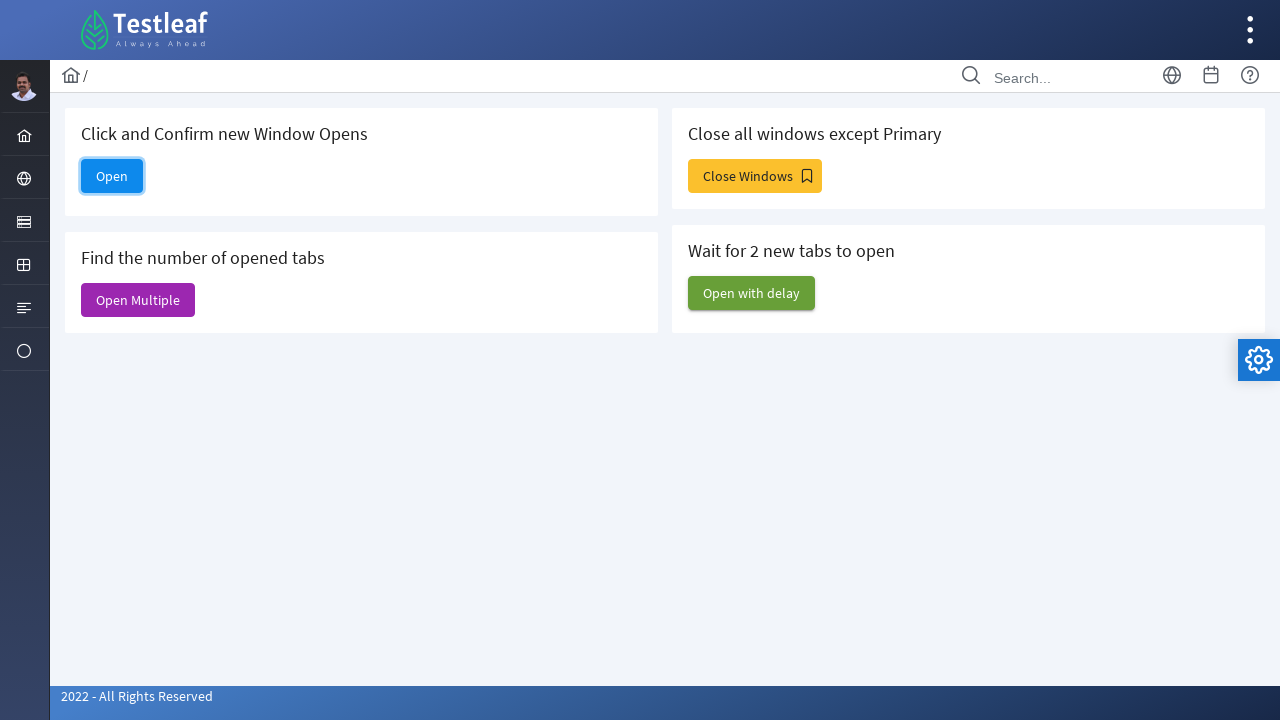

Clicked second button to open multiple tabs at (138, 300) on (//span[@class='ui-button-text ui-c'])[2]
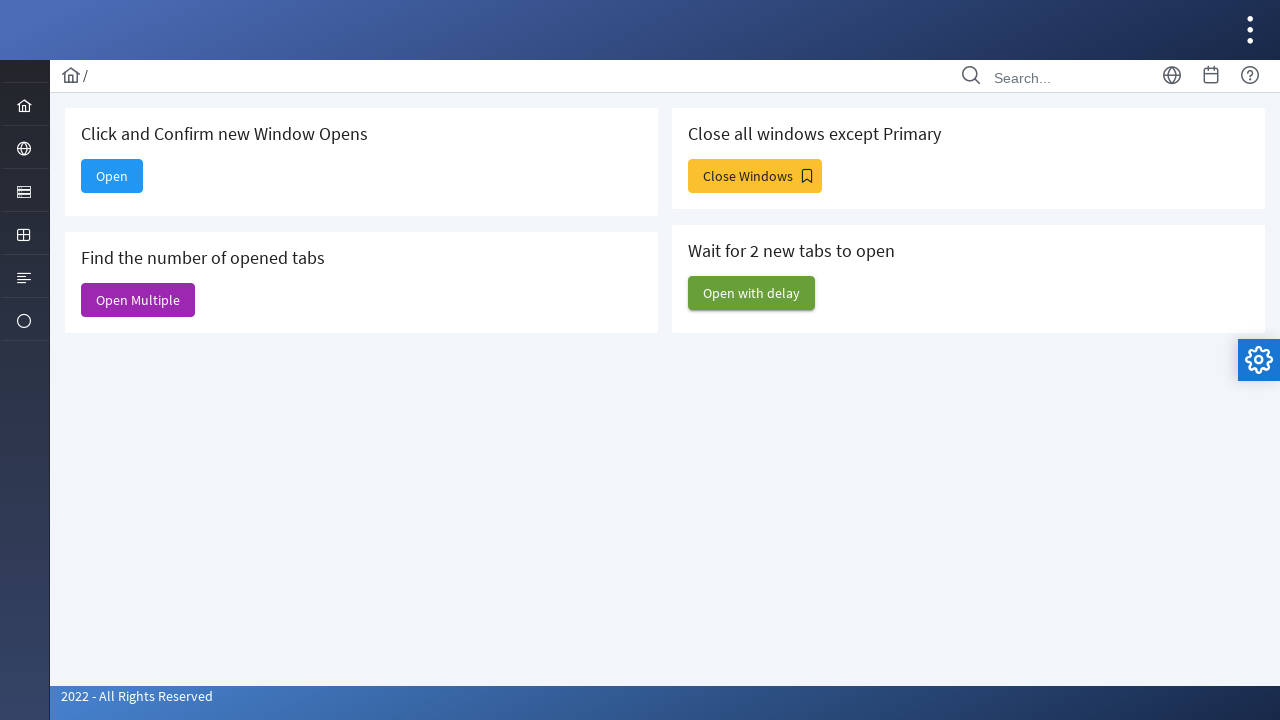

Waited 1000ms for multiple tabs to open
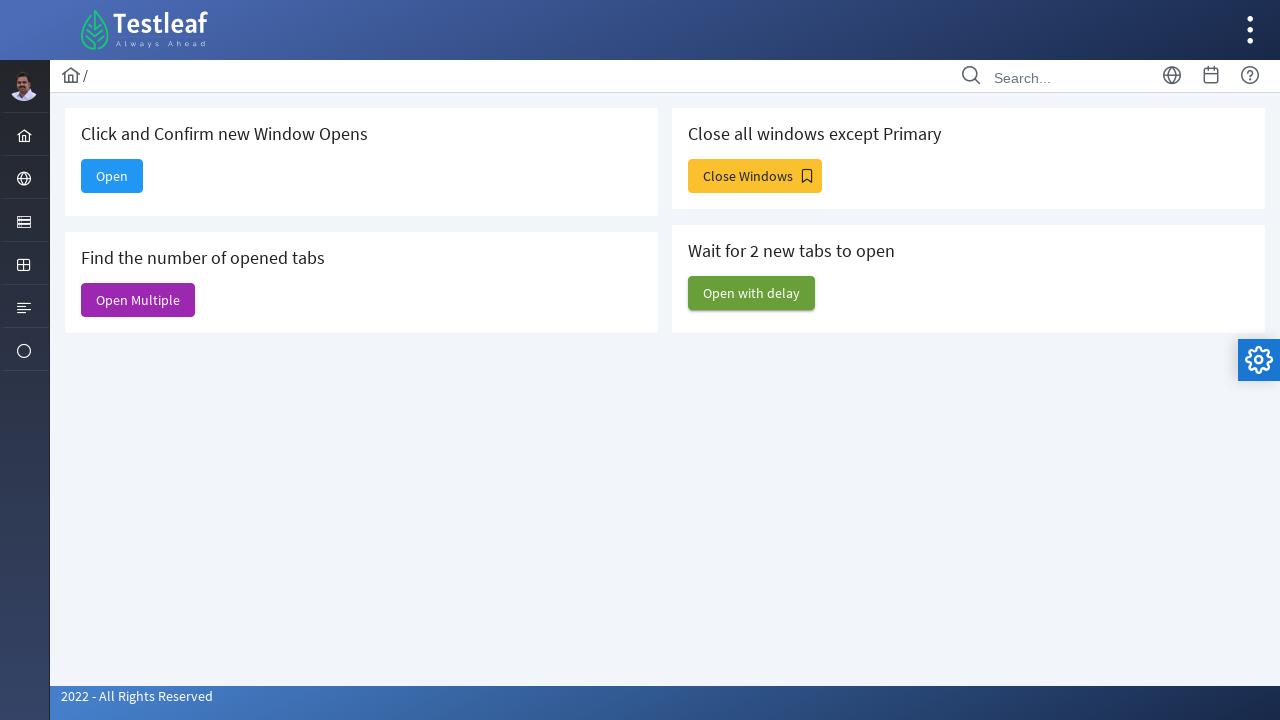

Retrieved all pages from context, total pages: 6
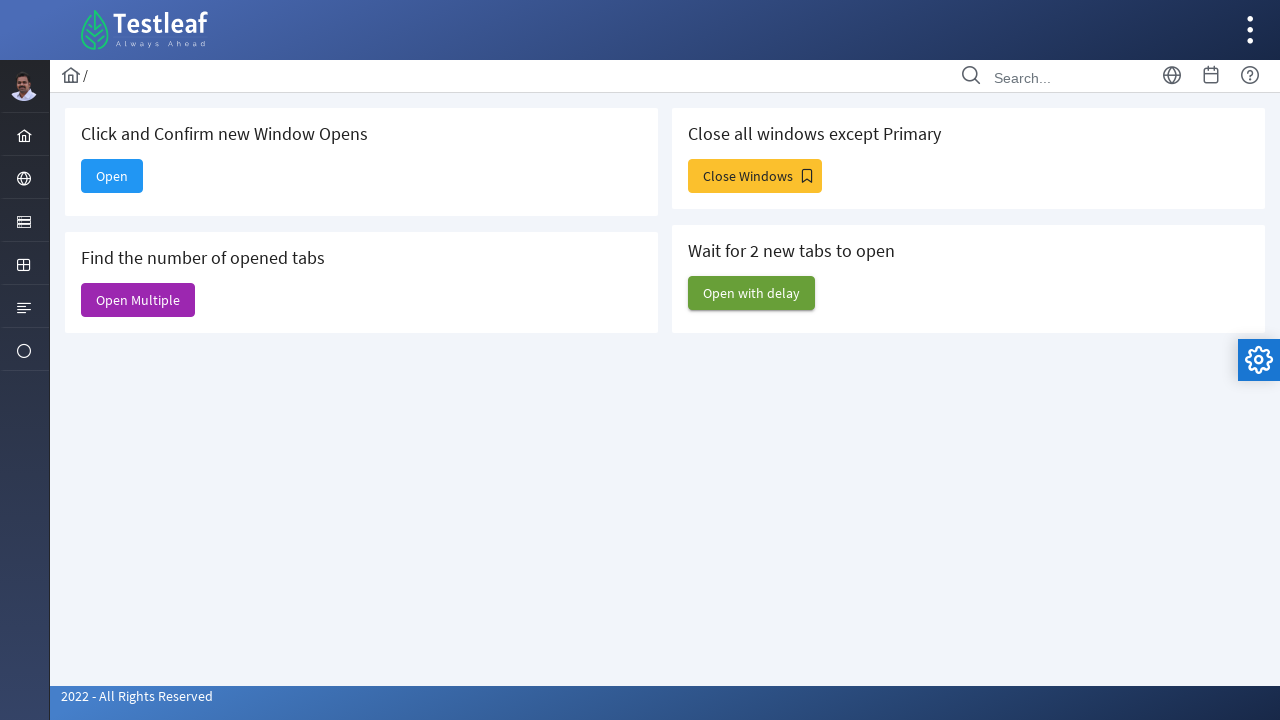

Processing tab with title: Input Components
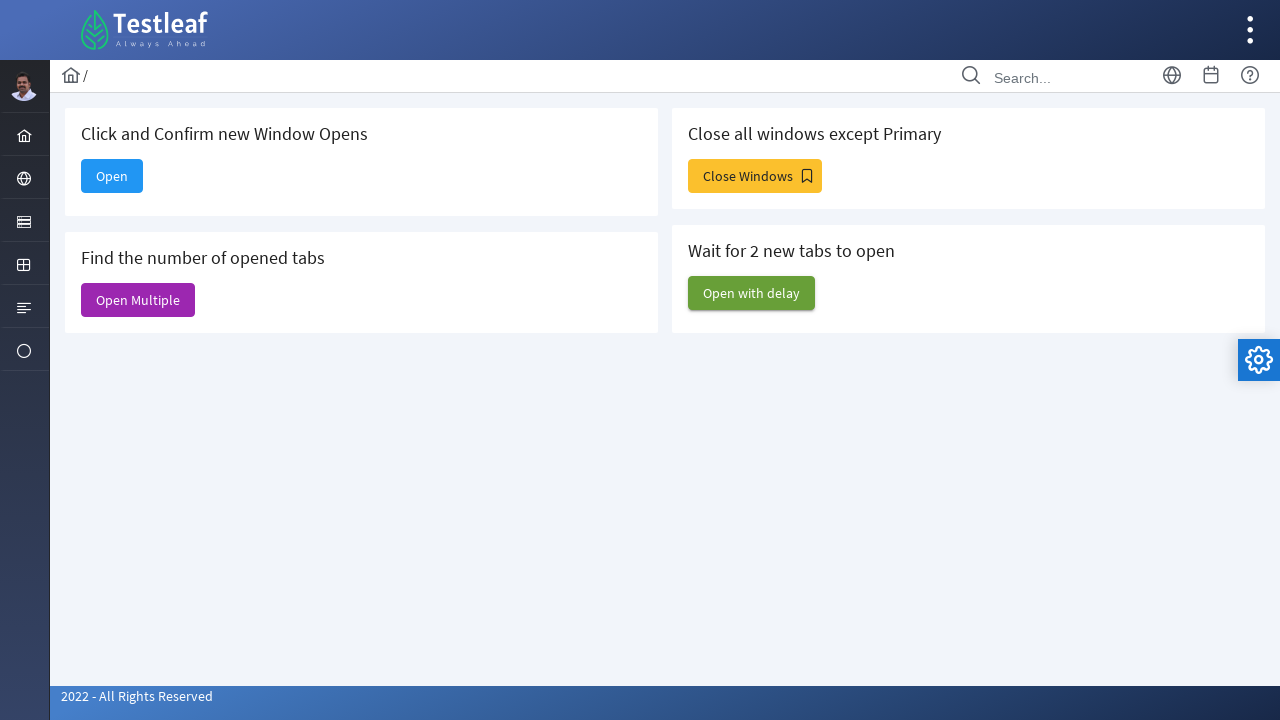

Closed the tab
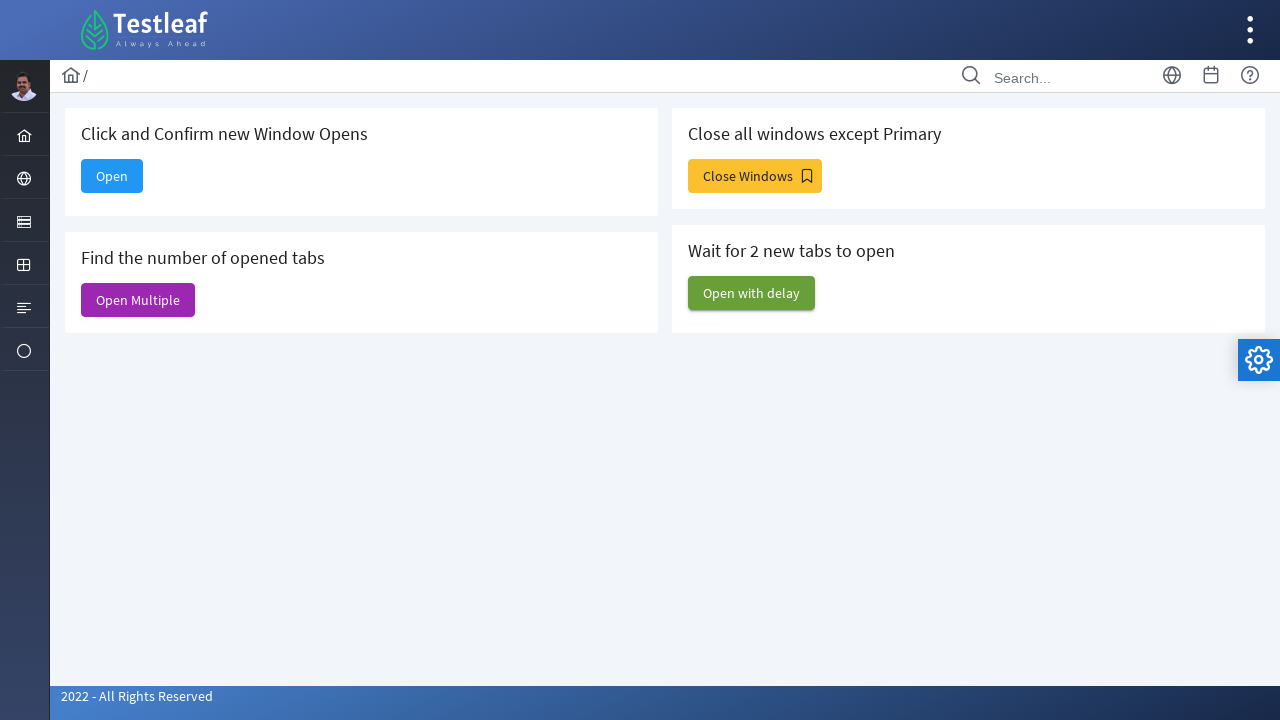

Processing tab with title: Dashboard
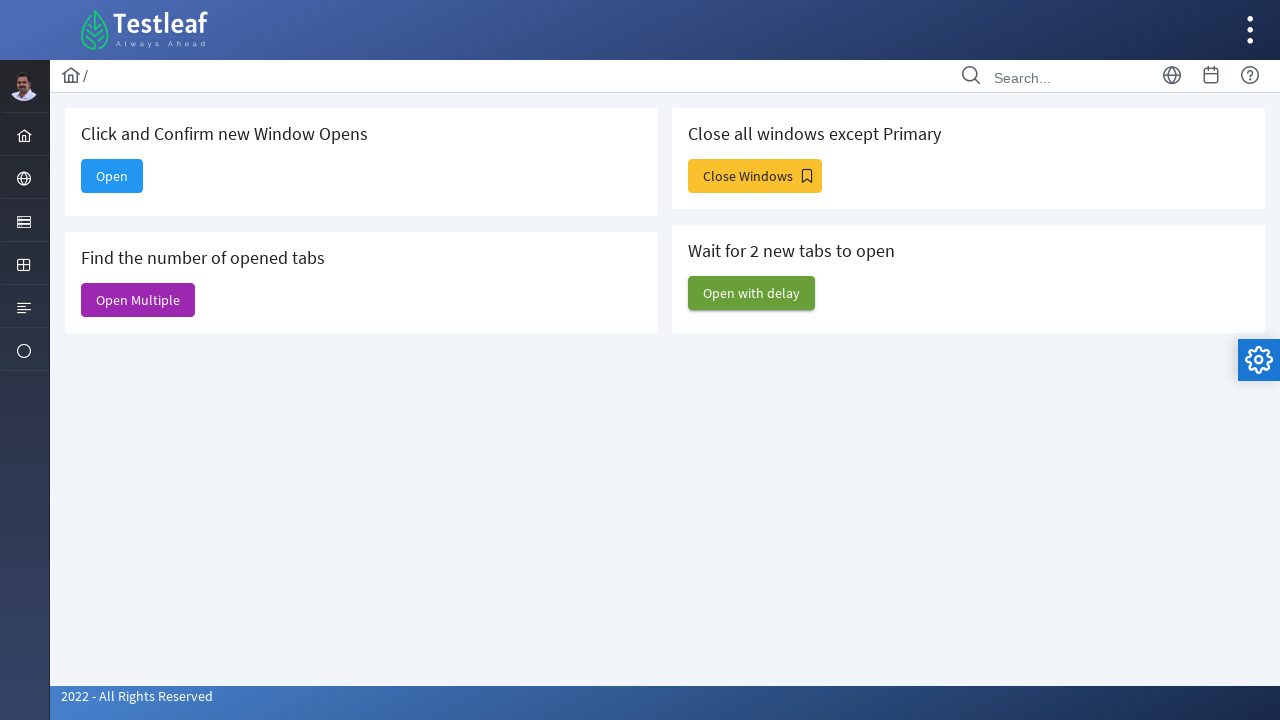

Closed the tab
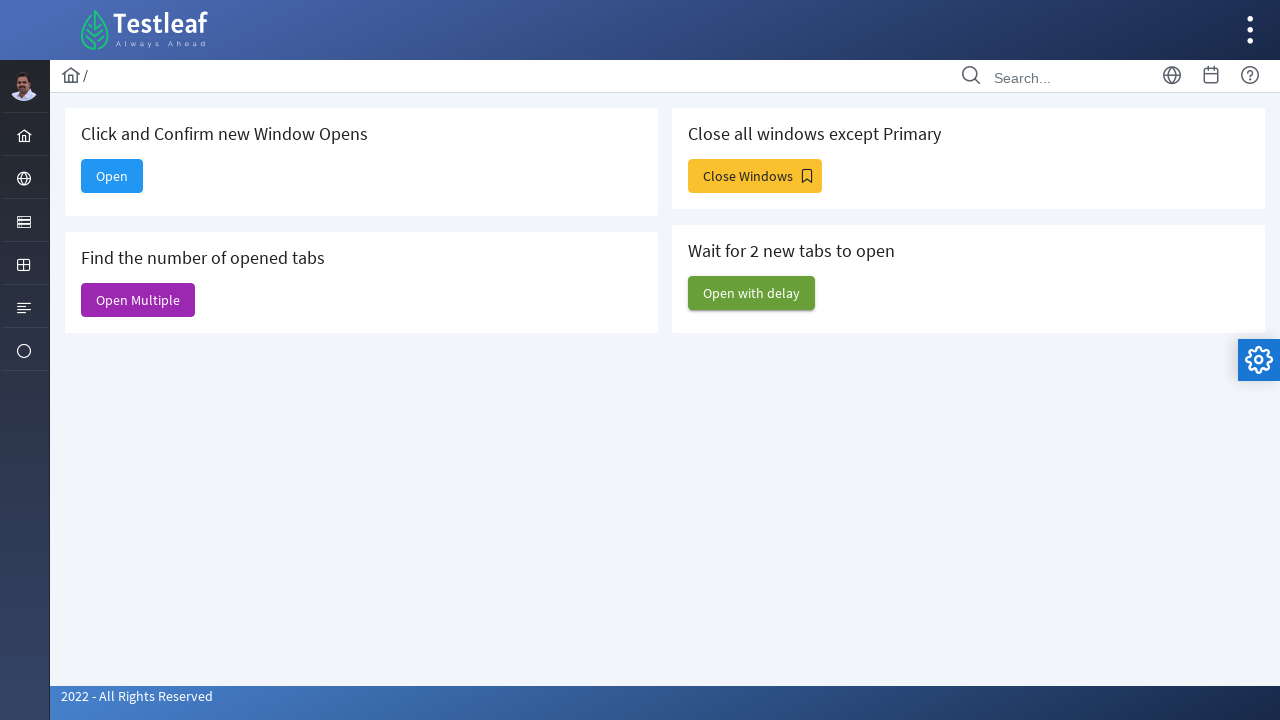

Processing tab with title: Dashboard
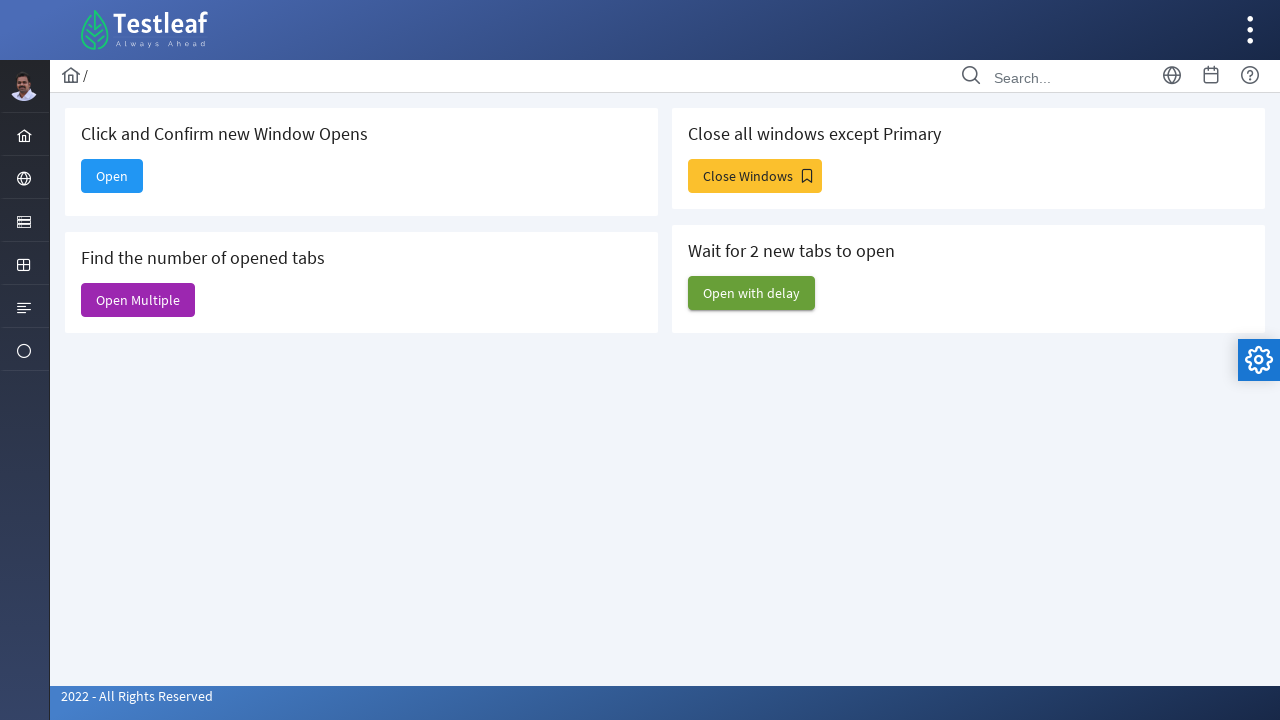

Closed the tab
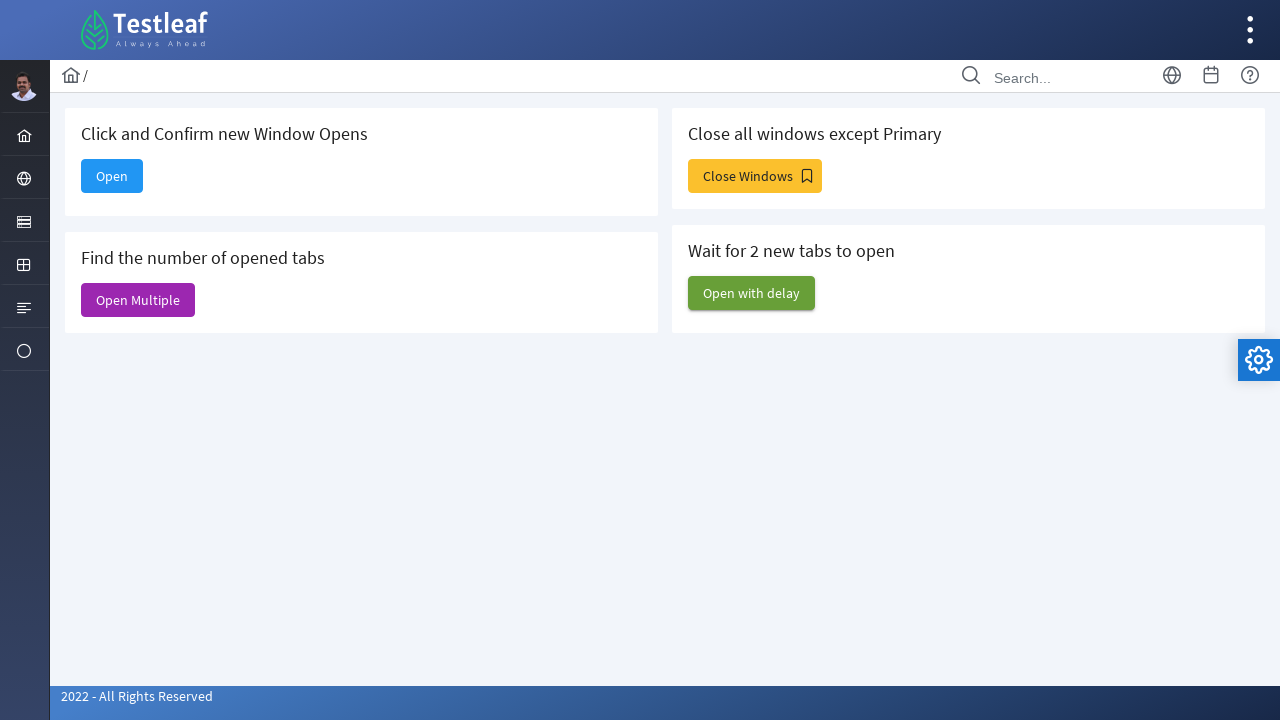

Processing tab with title: Web Table
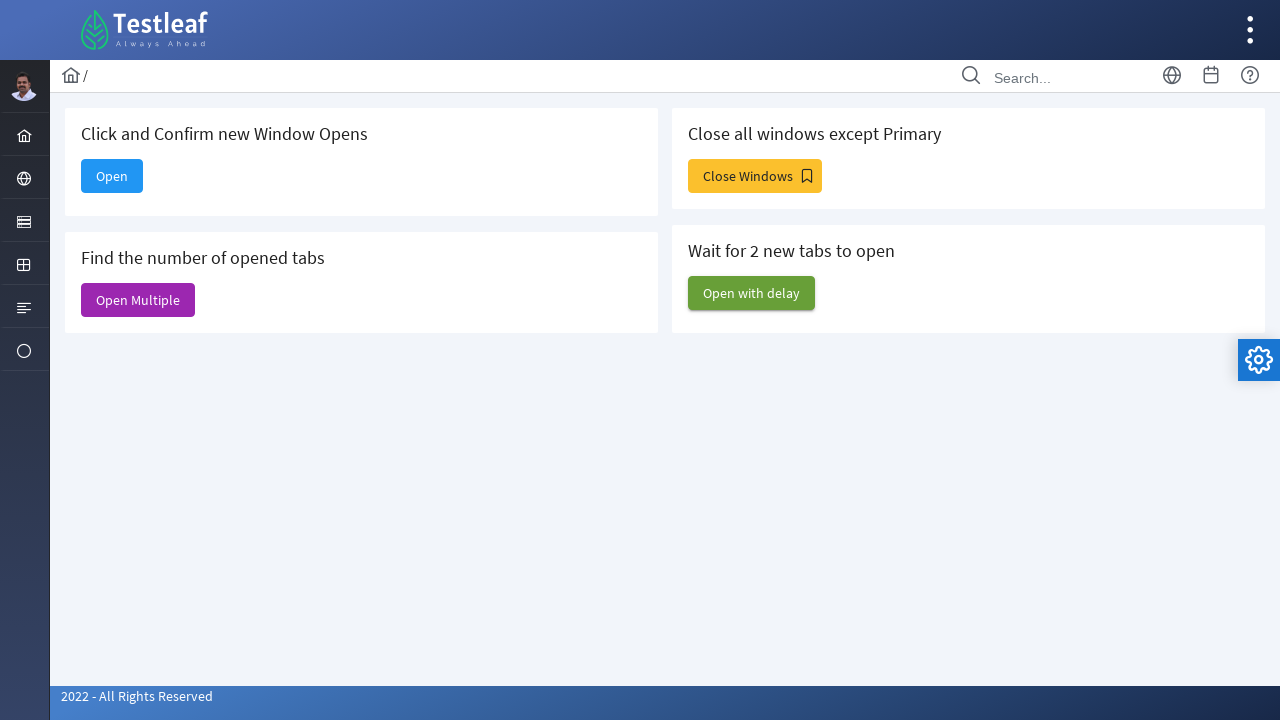

Closed the tab
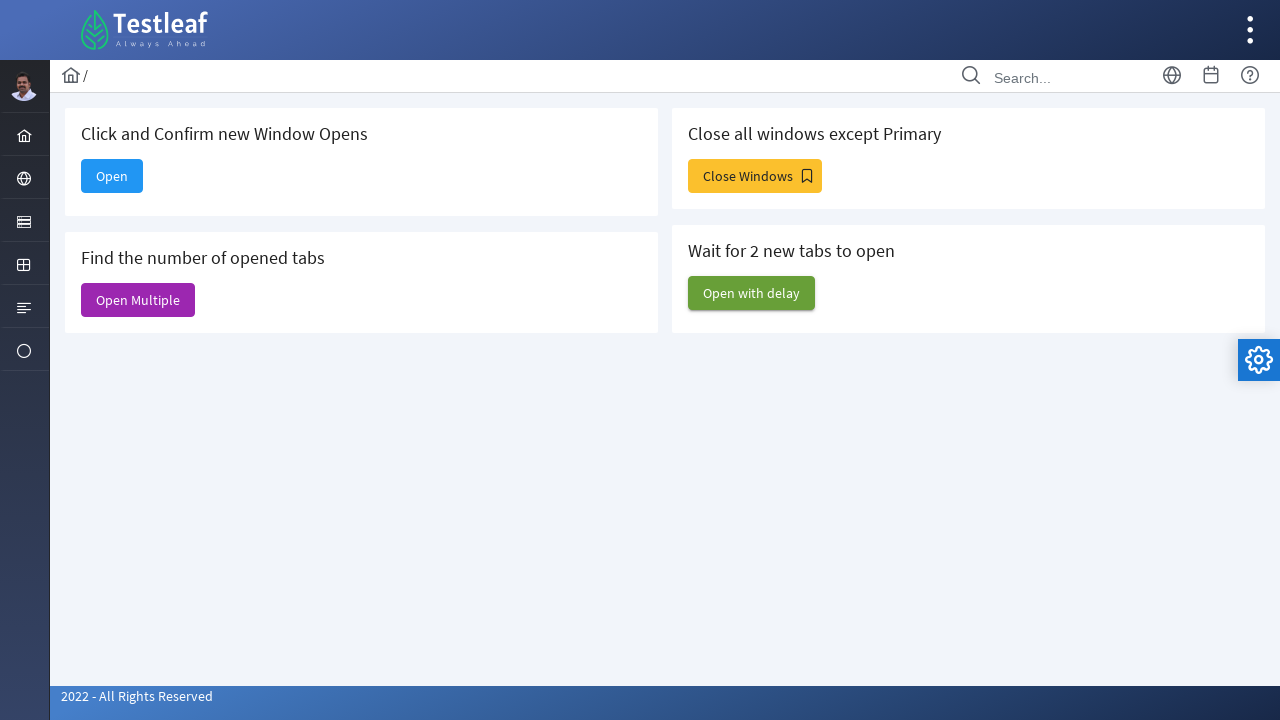

Processing tab with title: Dashboard
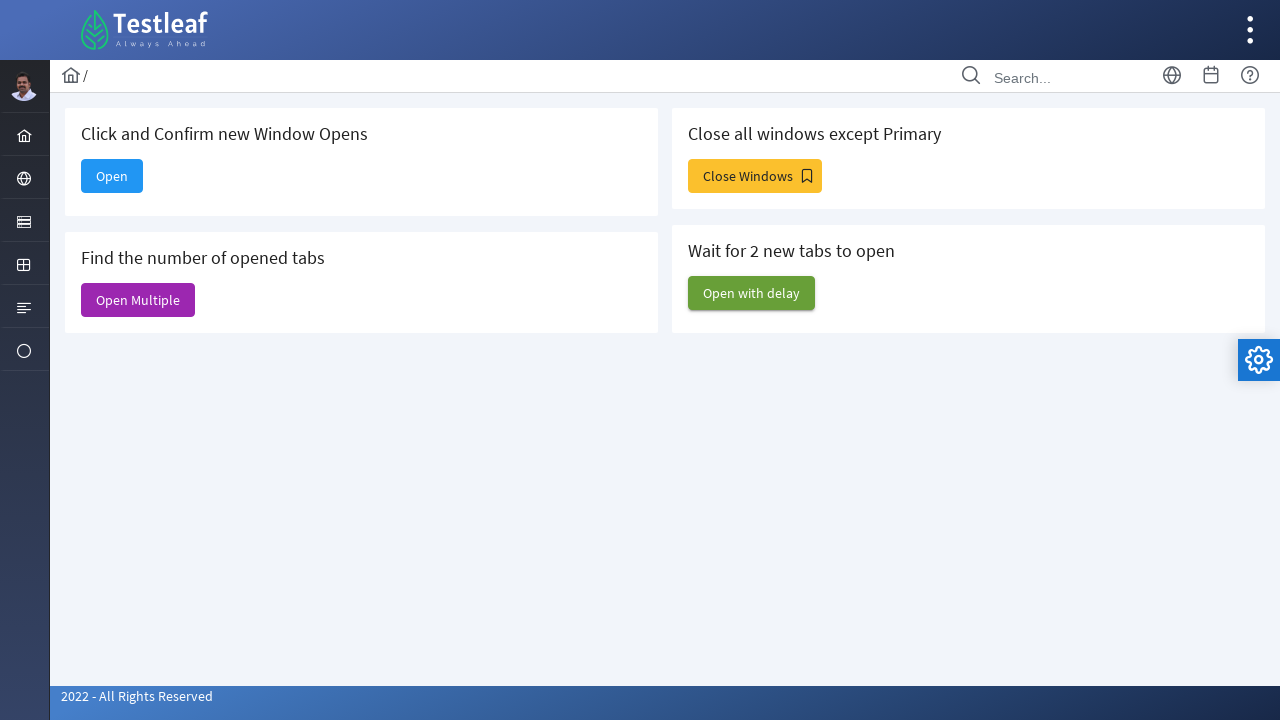

Closed the tab
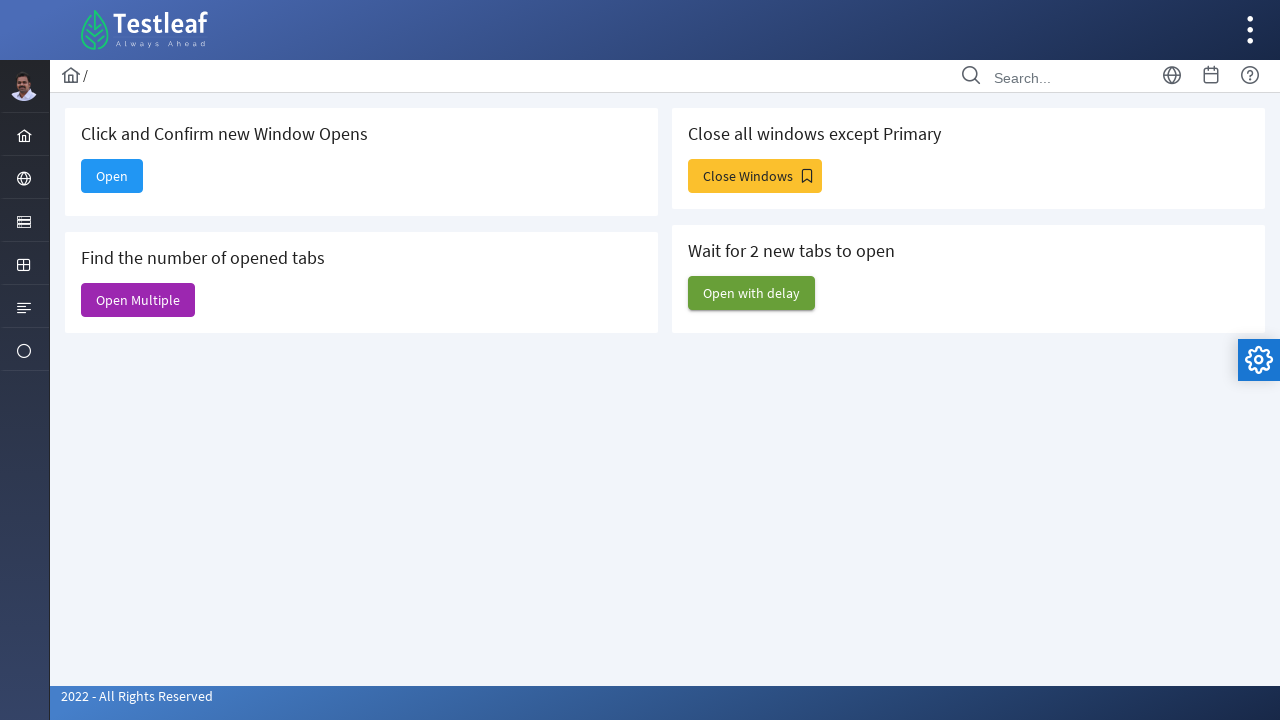

Clicked 'Close Windows' button to open multiple windows at (755, 176) on xpath=//span[text()='Close Windows']
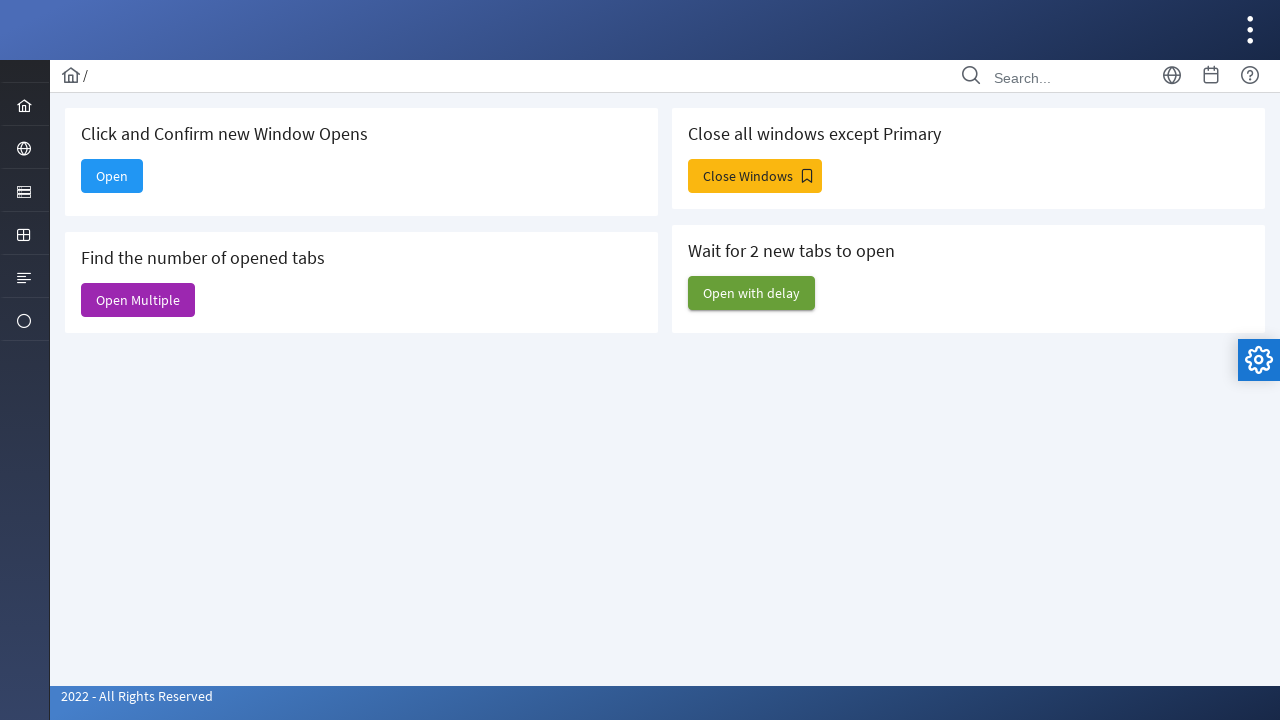

Waited 1000ms for windows to open
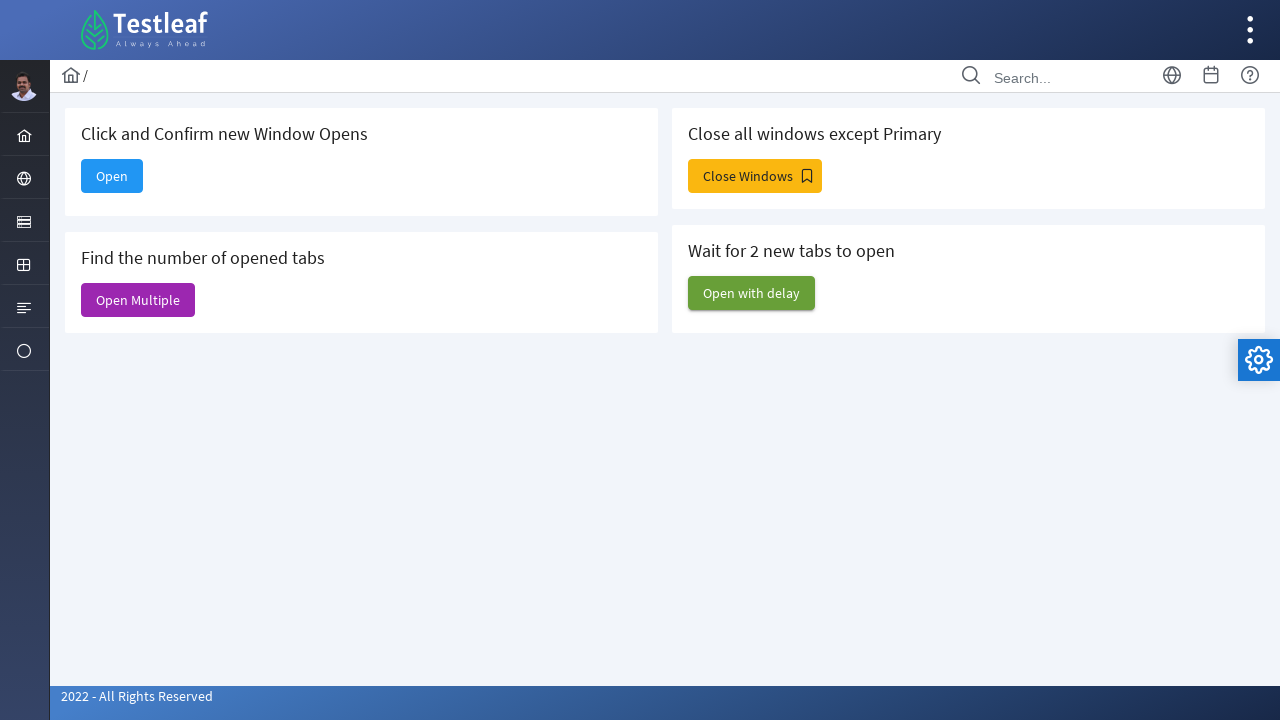

Retrieved all pages from context, total pages: 4
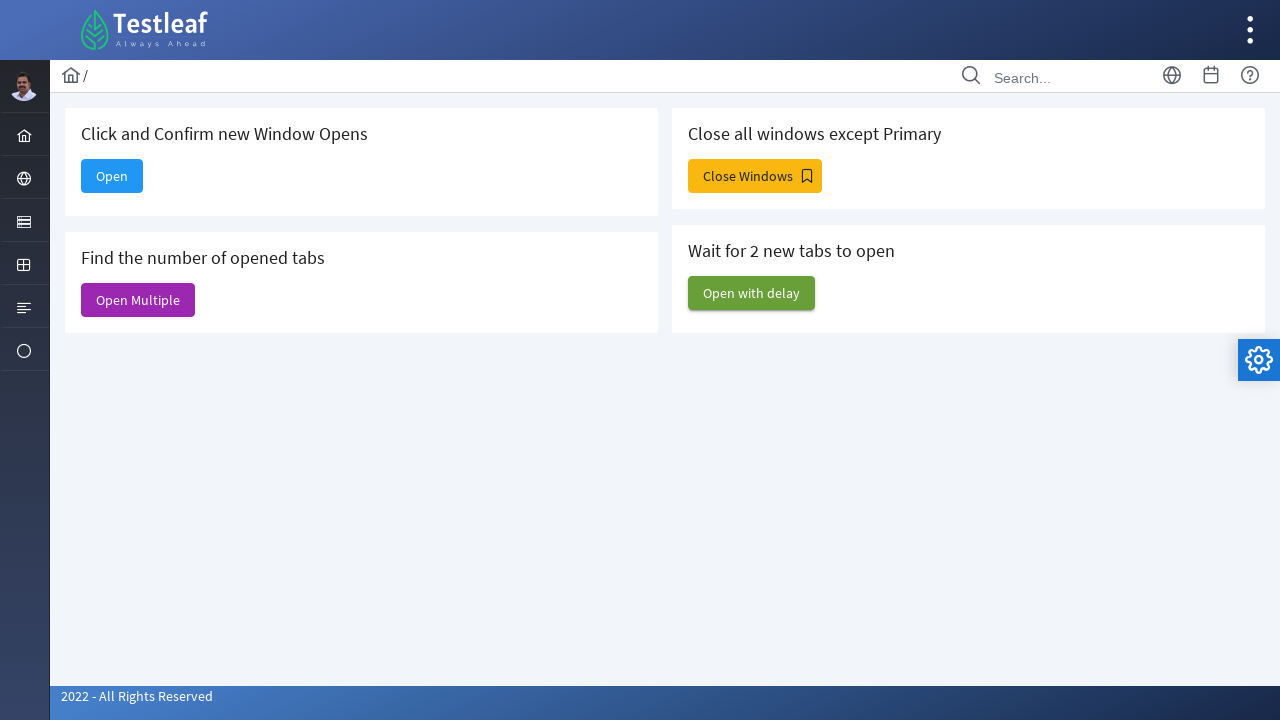

Processing window with title: Dashboard
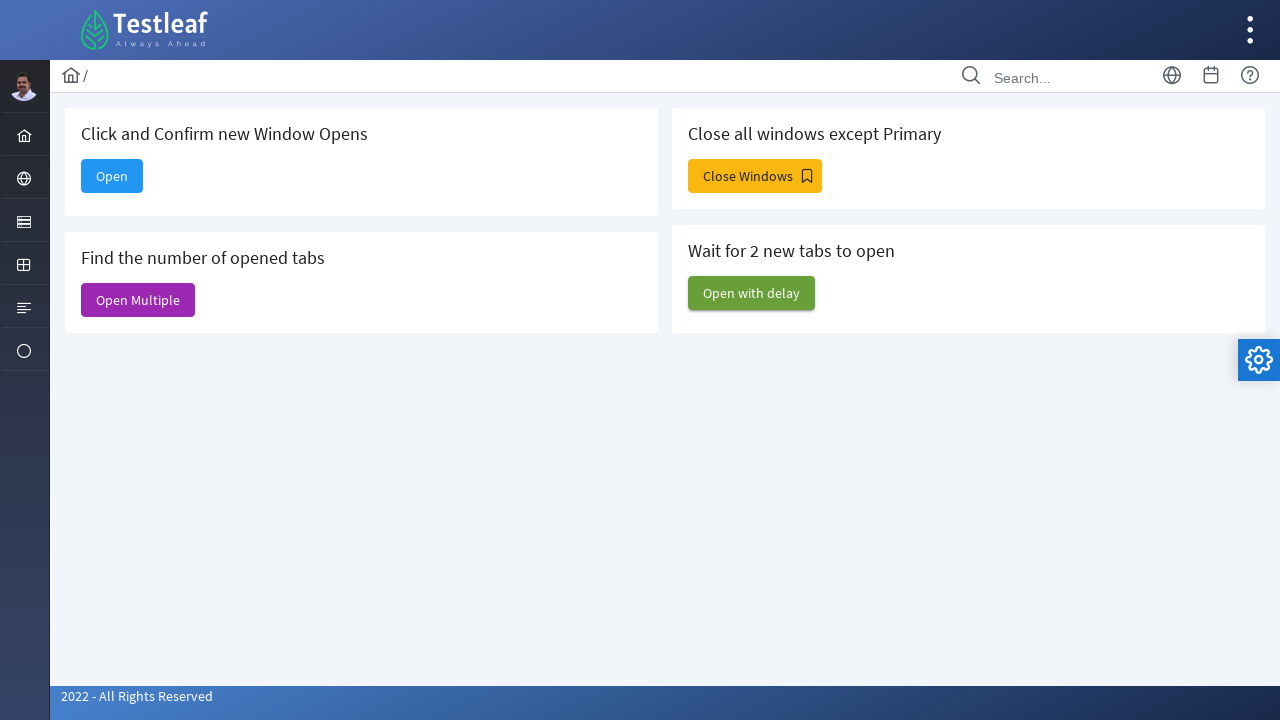

Closed the window
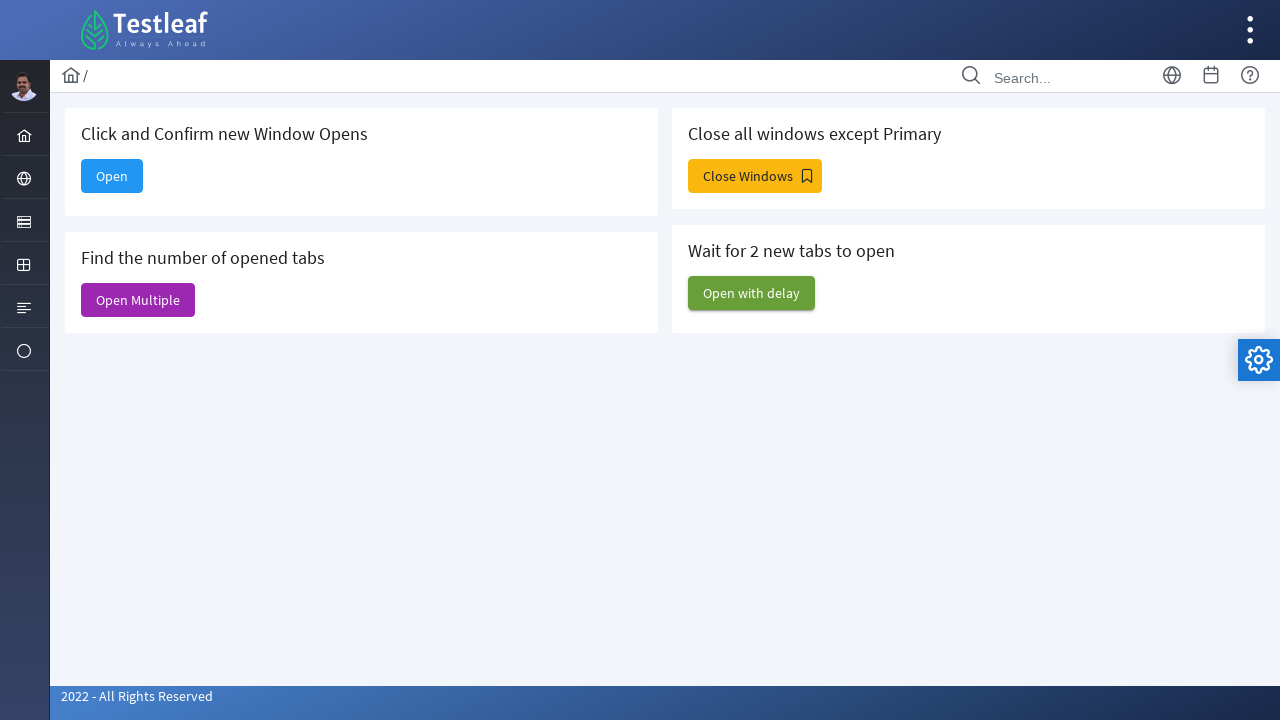

Processing window with title: Input Components
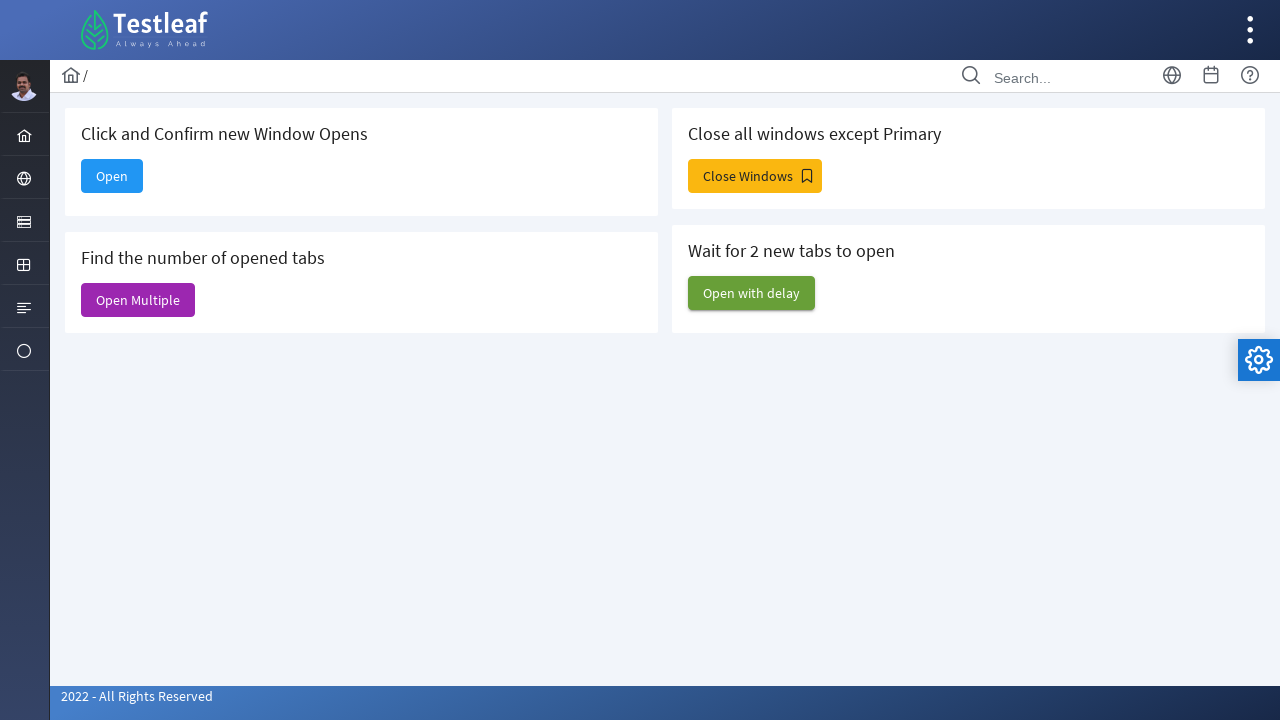

Closed the window
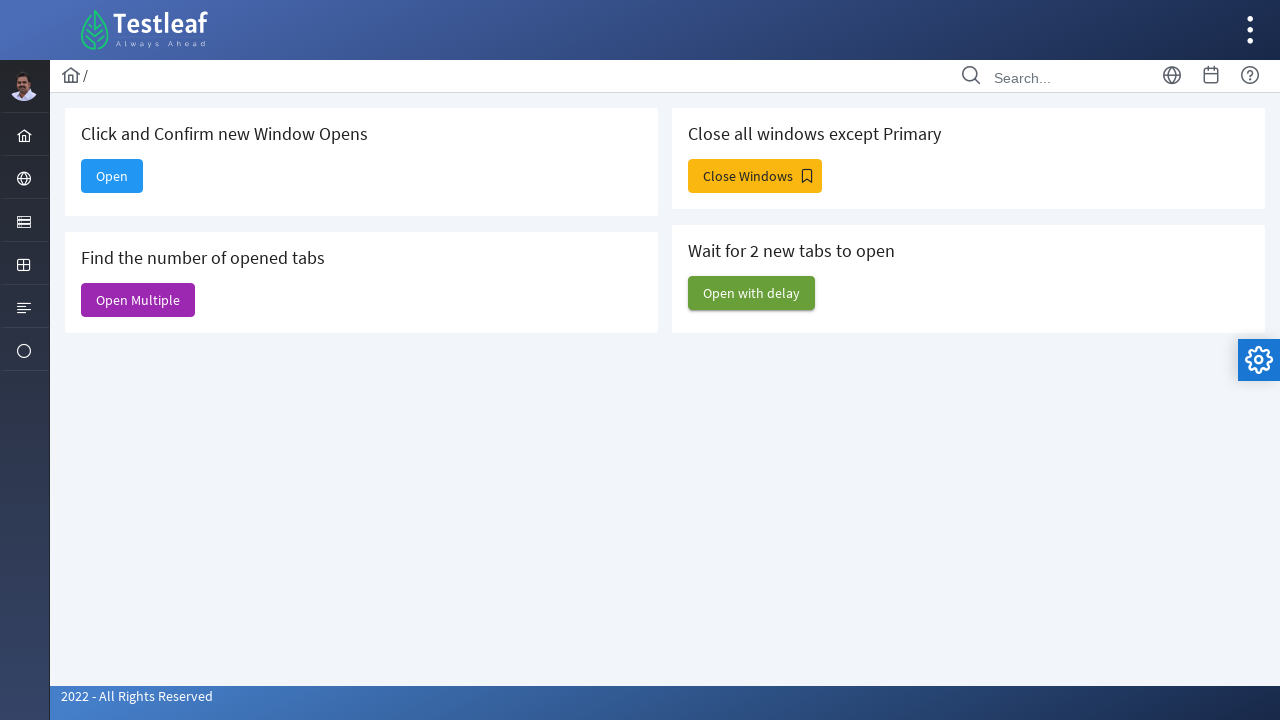

Processing window with title: Alert
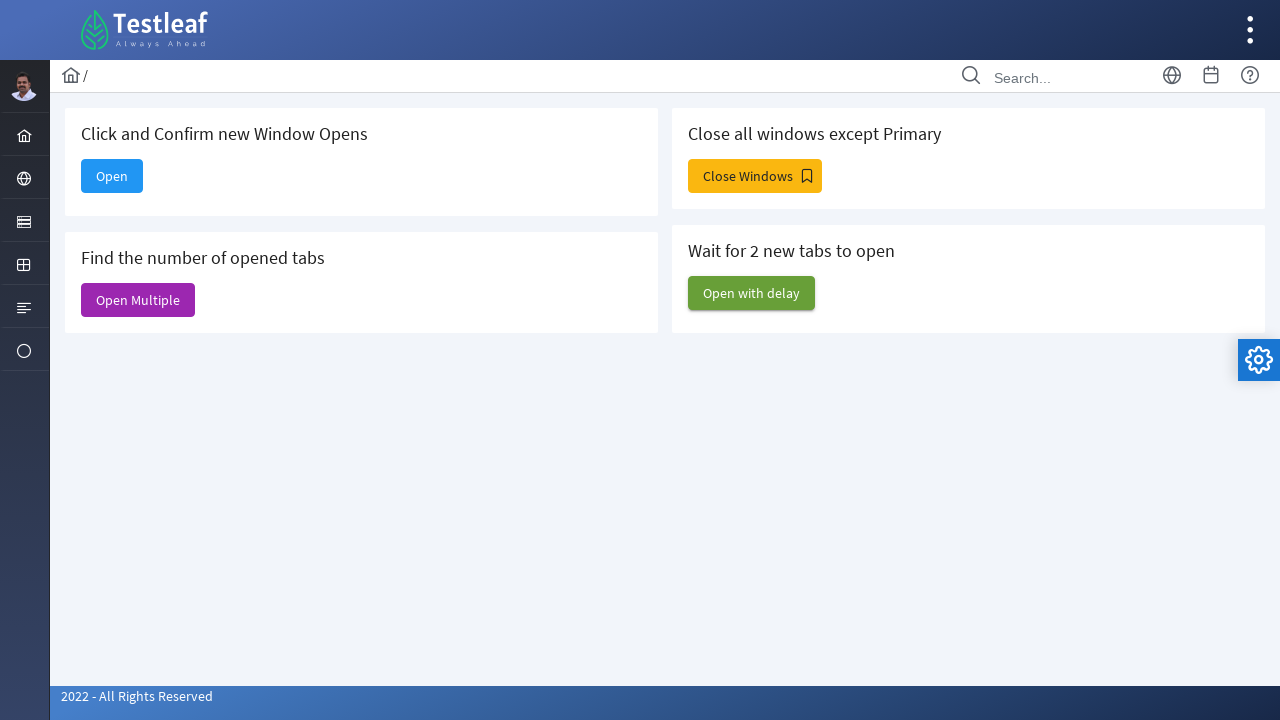

Closed the window
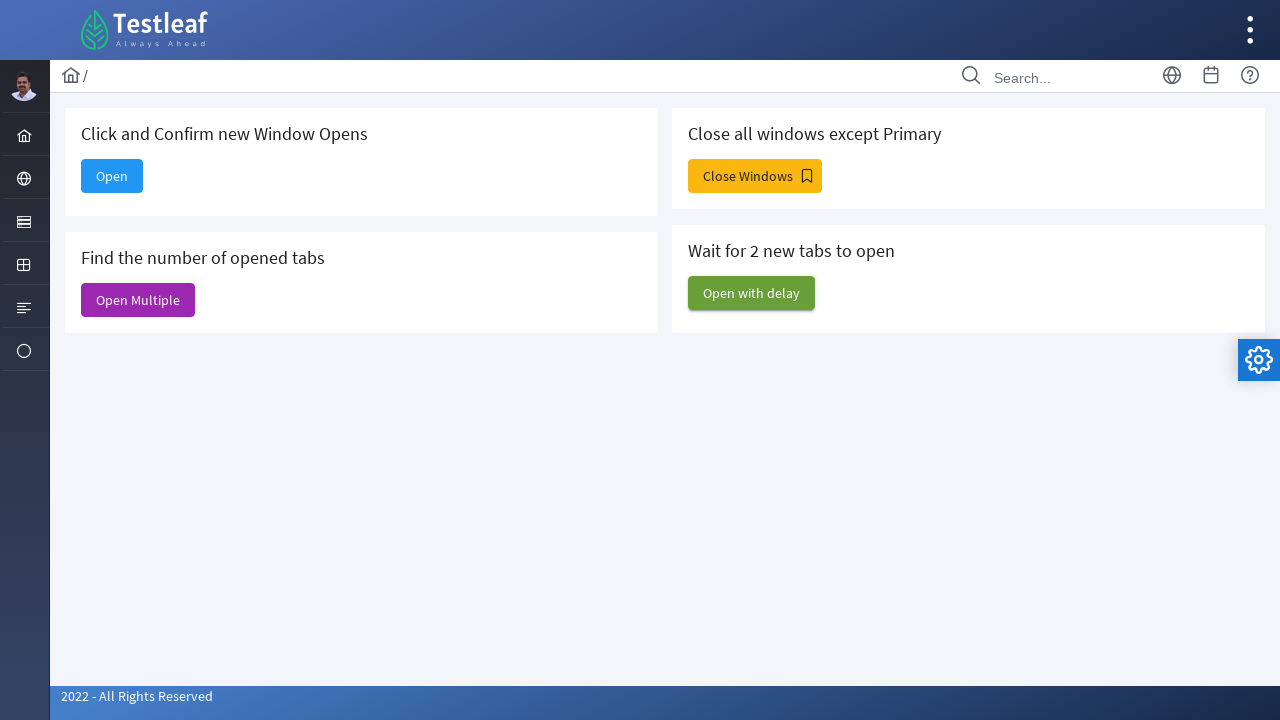

Clicked 'Open with delay' button at (752, 293) on xpath=//span[text()='Open with delay']
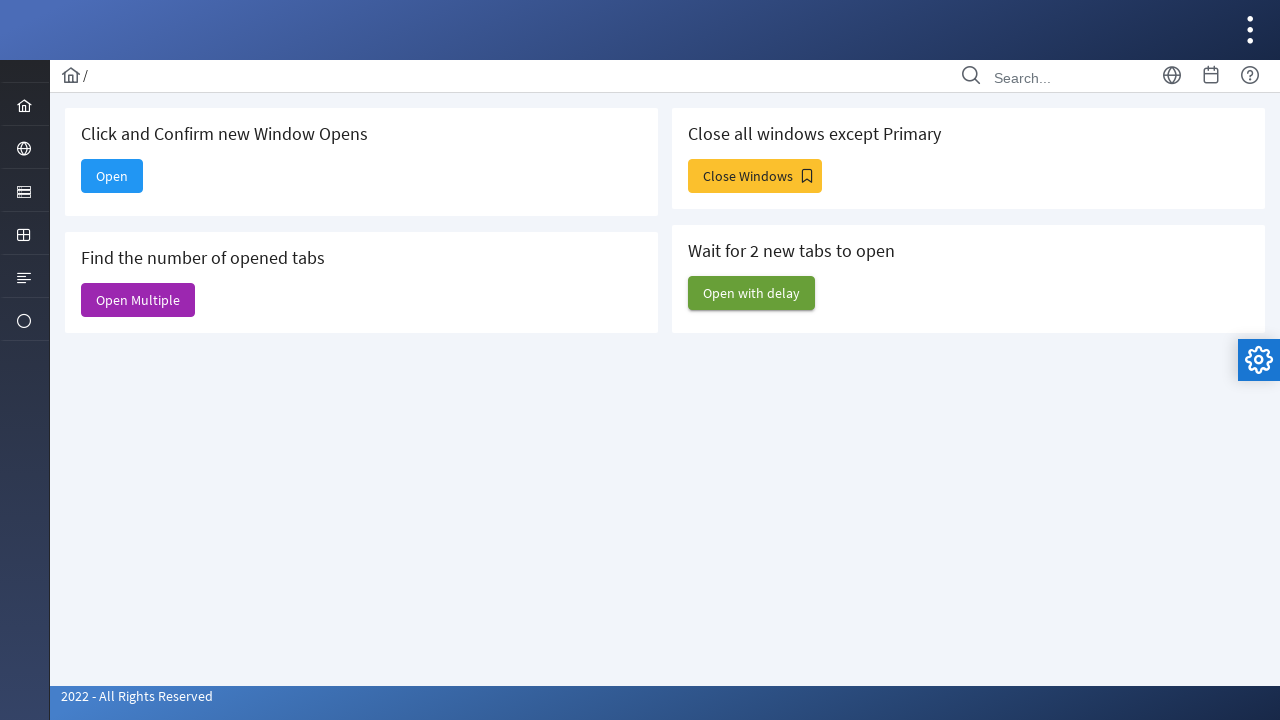

Waited 3000ms for delayed tabs to open
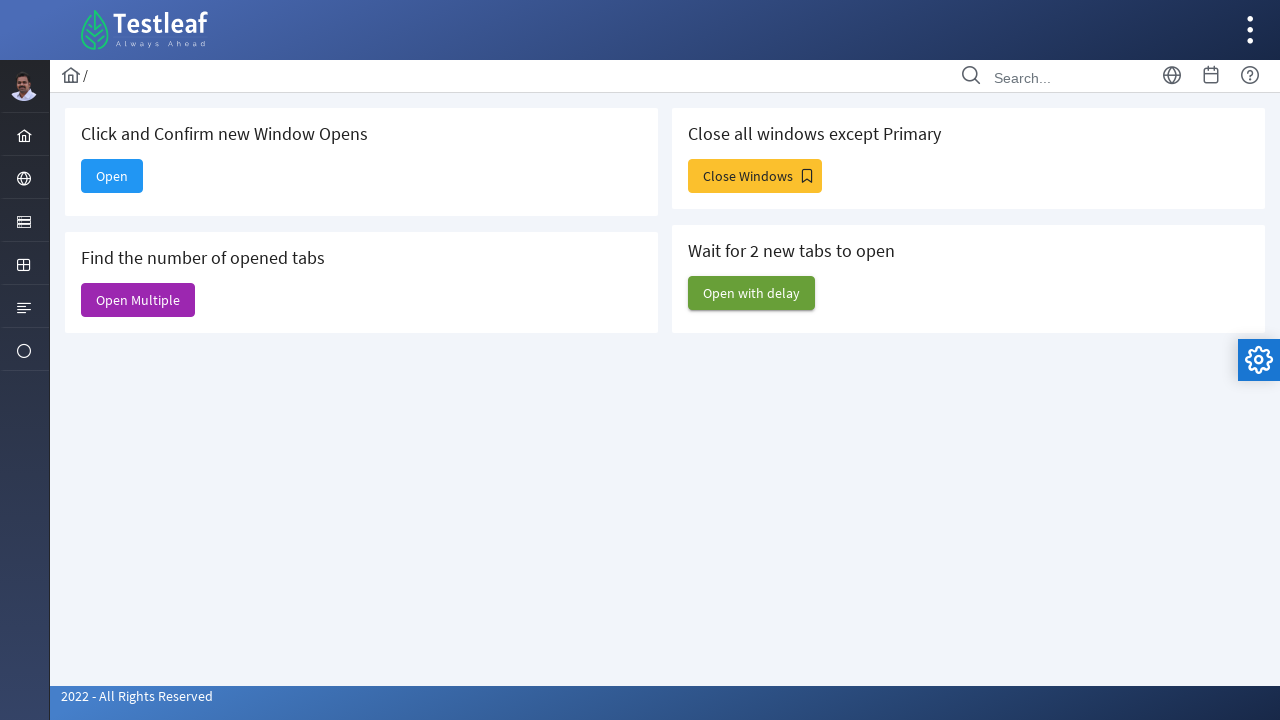

Retrieved all pages from context, total pages: 3
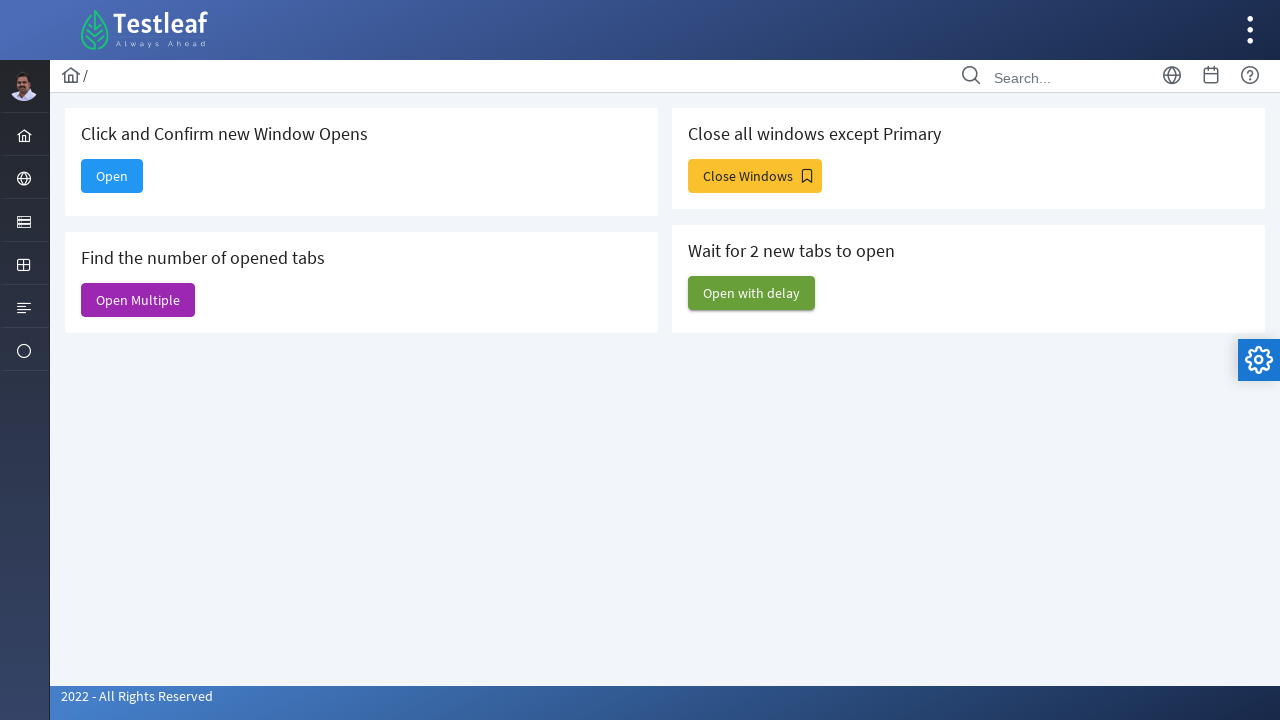

Processing delayed tab with title: Dashboard
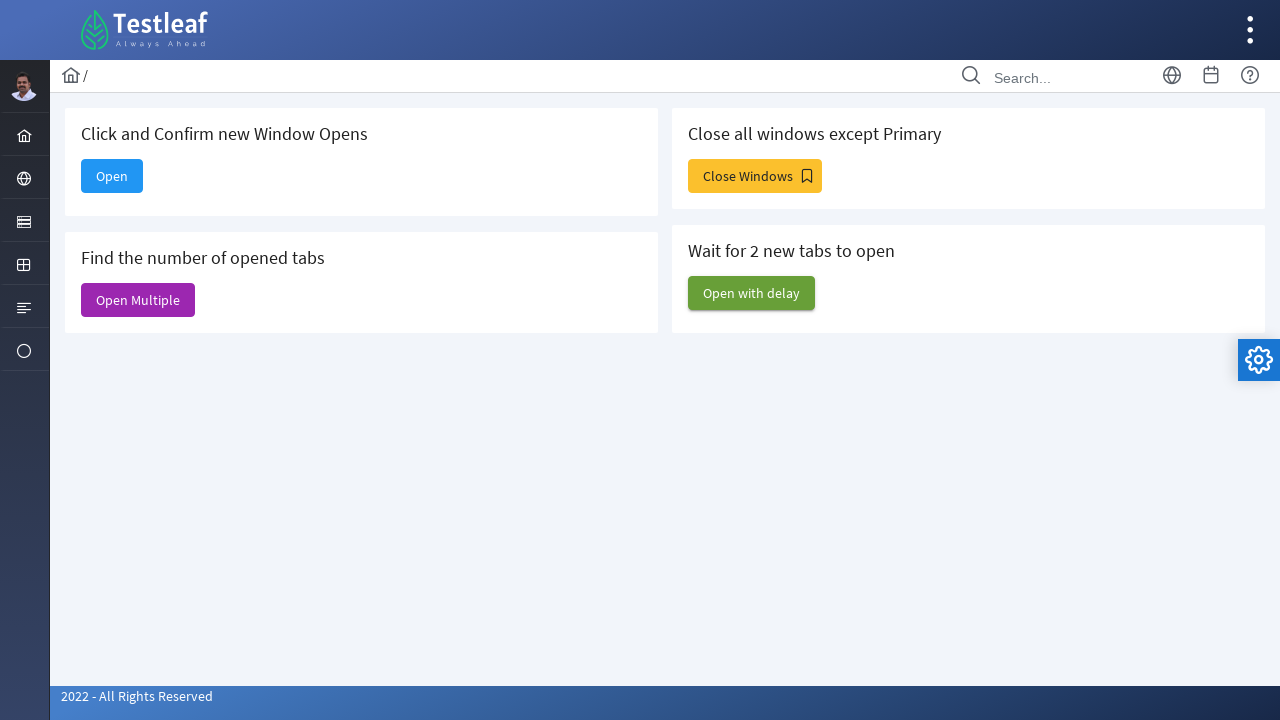

Closed the delayed tab
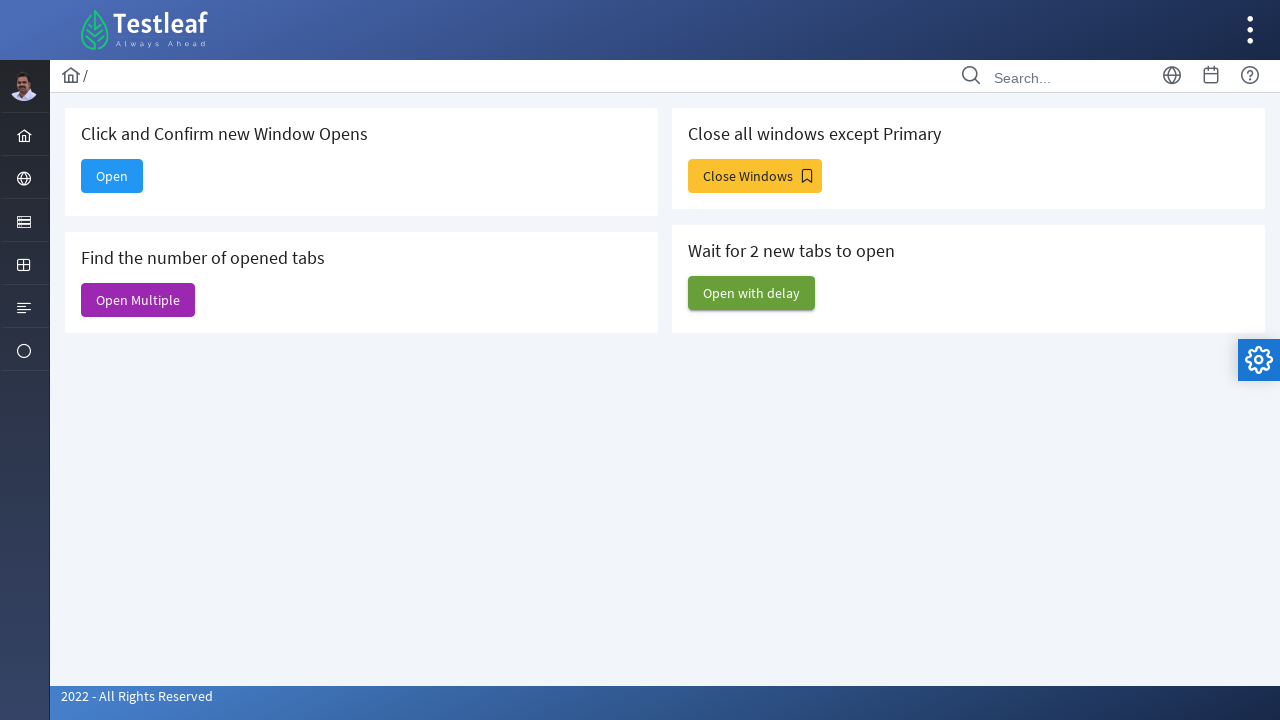

Processing delayed tab with title: Web Table
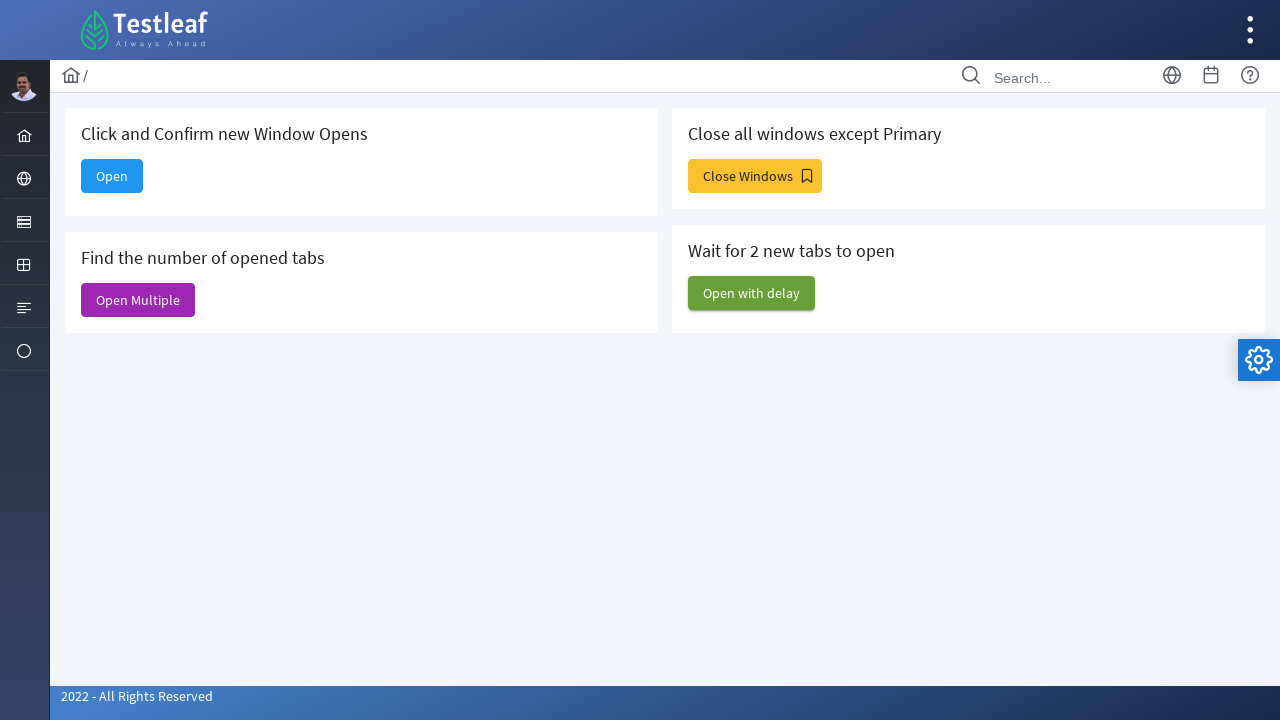

Closed the delayed tab
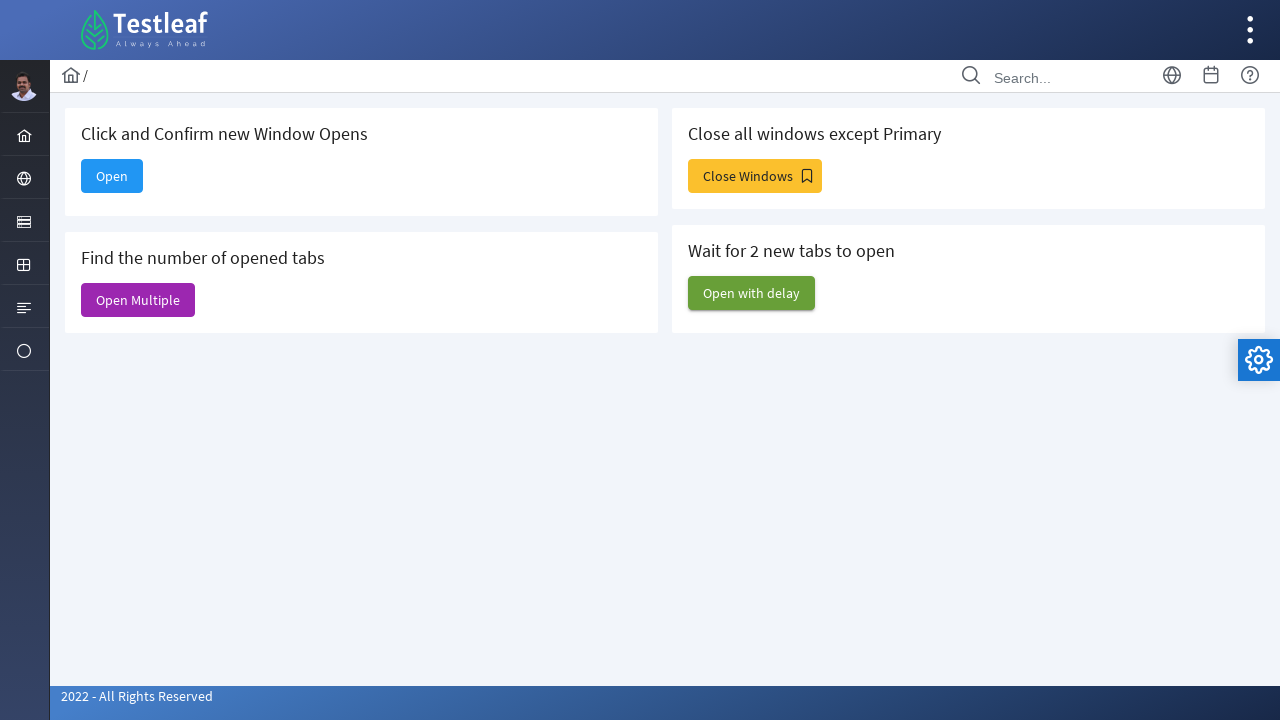

Test completed, primary page title: Window
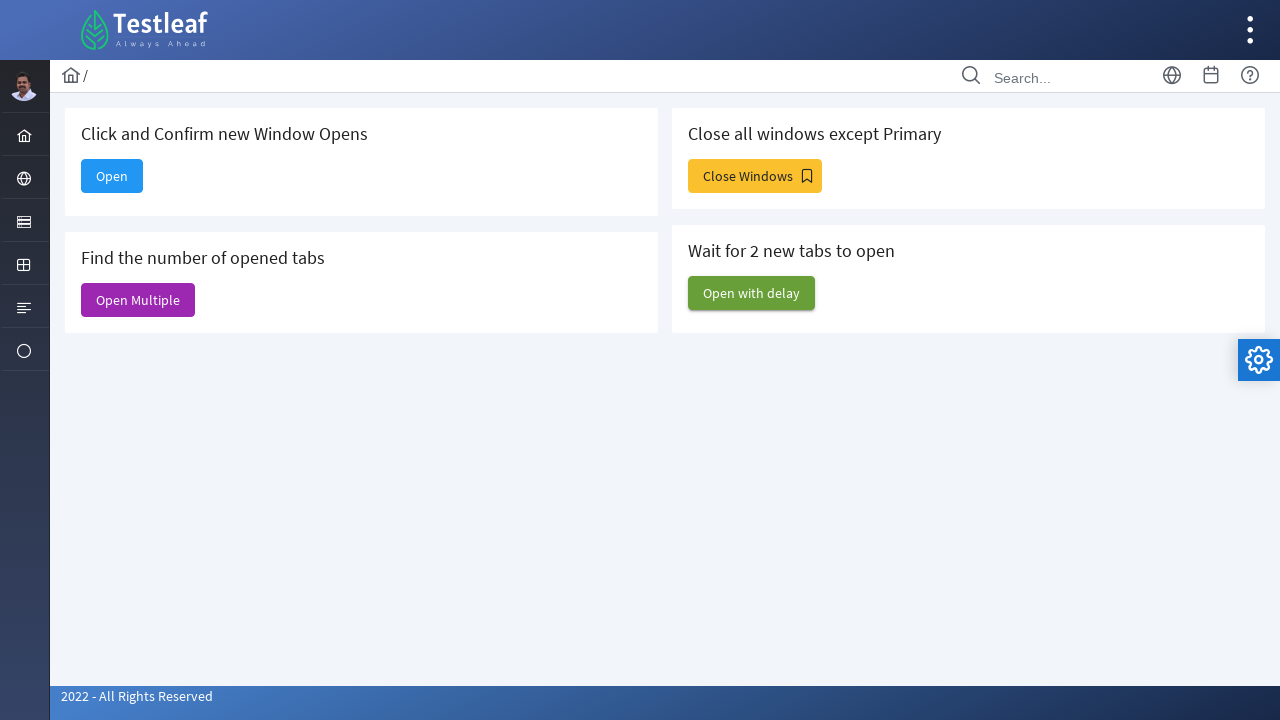

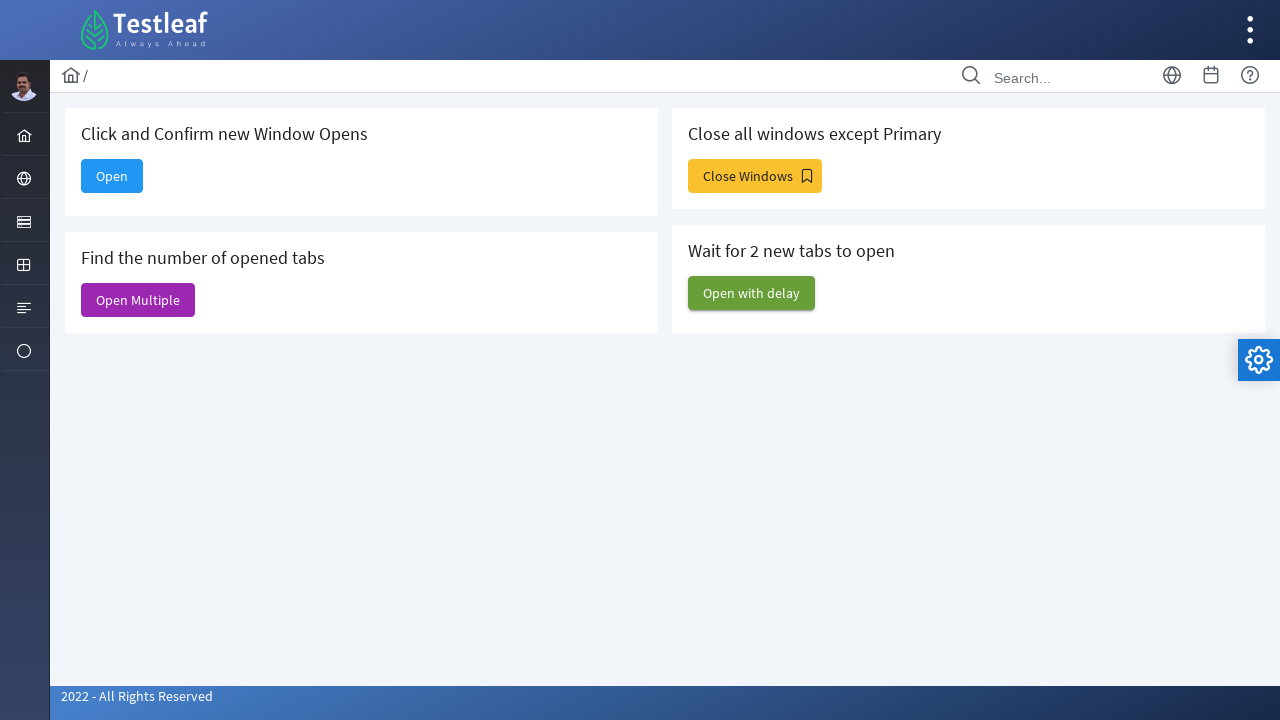